Navigates to the Tutorialspoint Selenium automation practice page and retrieves the page title

Starting URL: https://www.tutorialspoint.com/selenium/practice/selenium_automation_practice.php

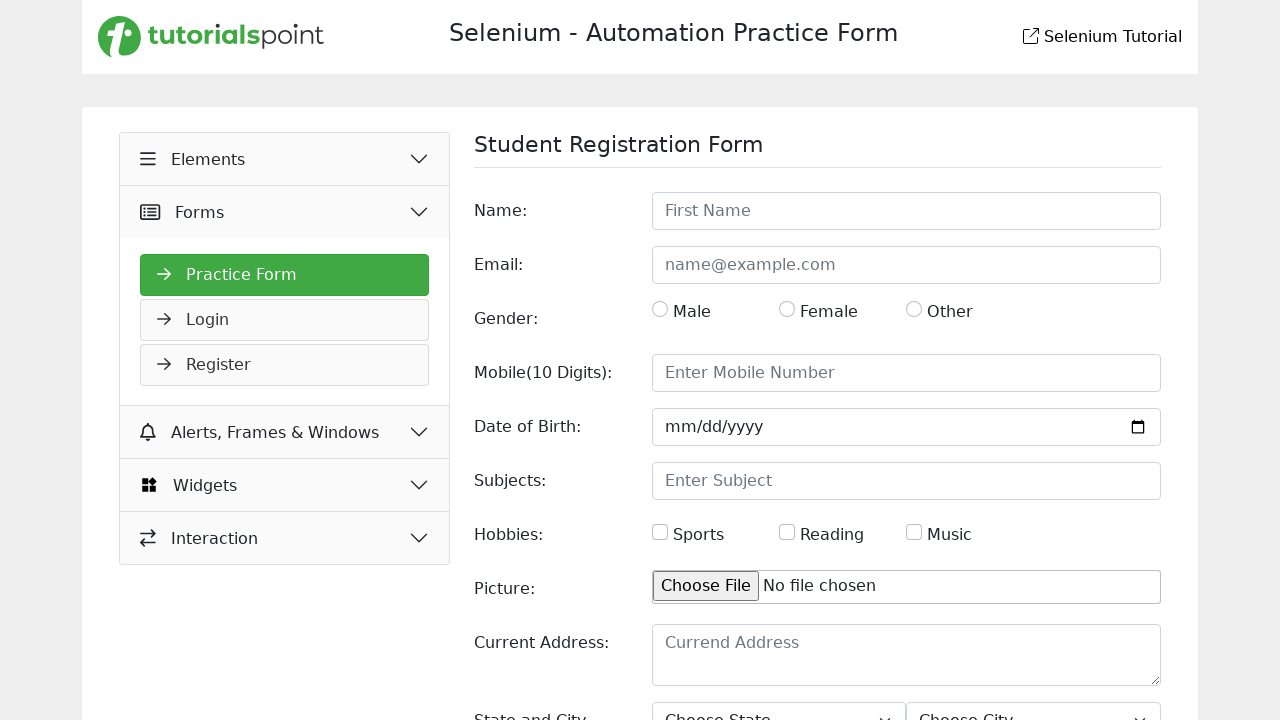

Navigated to Tutorialspoint Selenium automation practice page
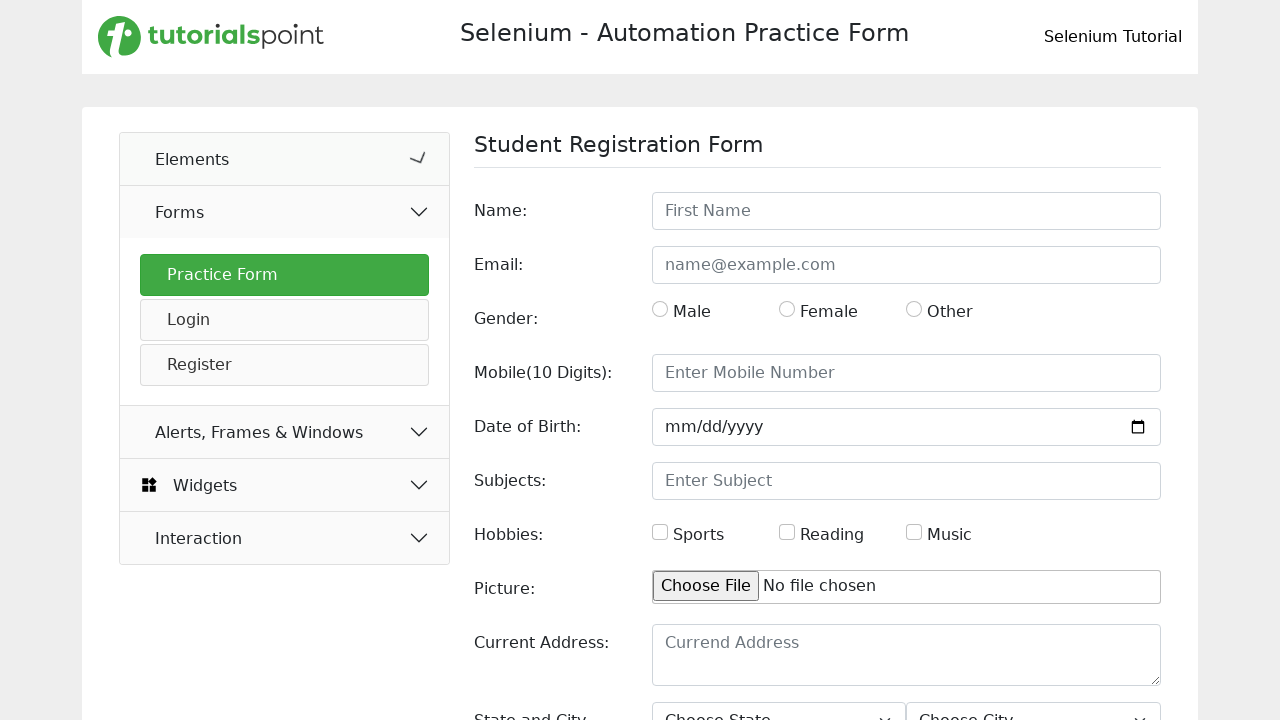

Retrieved and printed page title
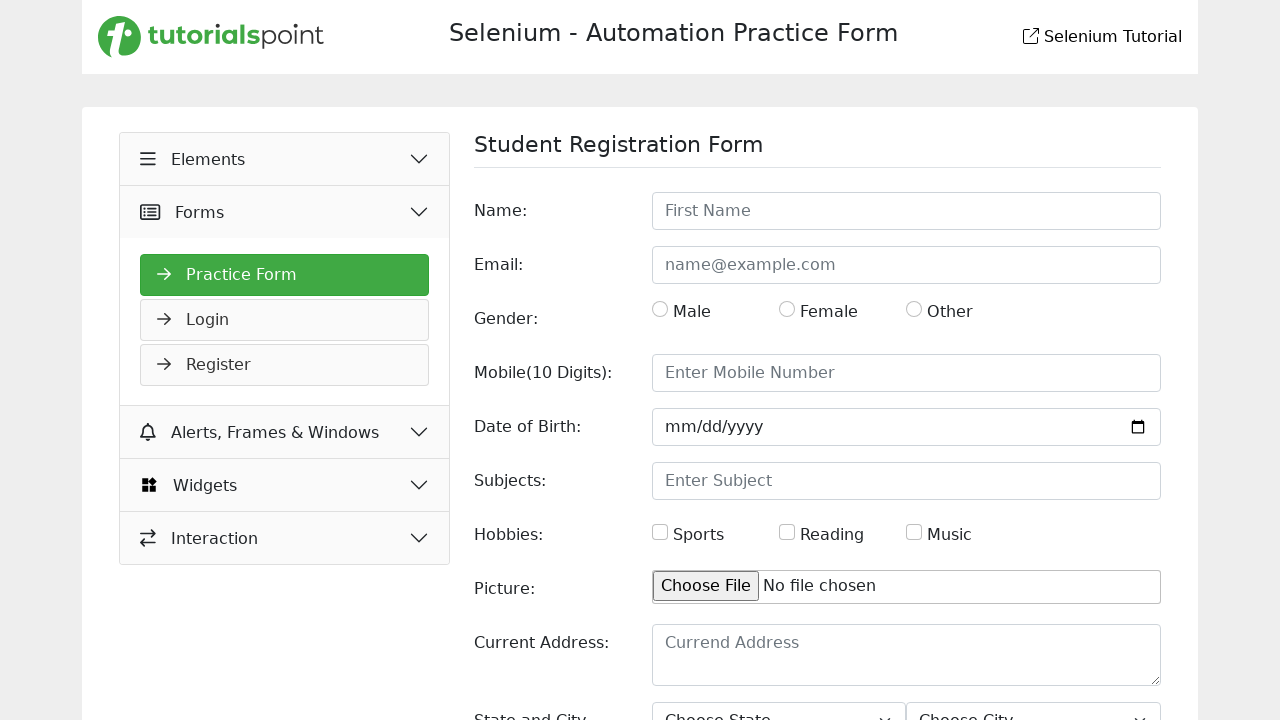

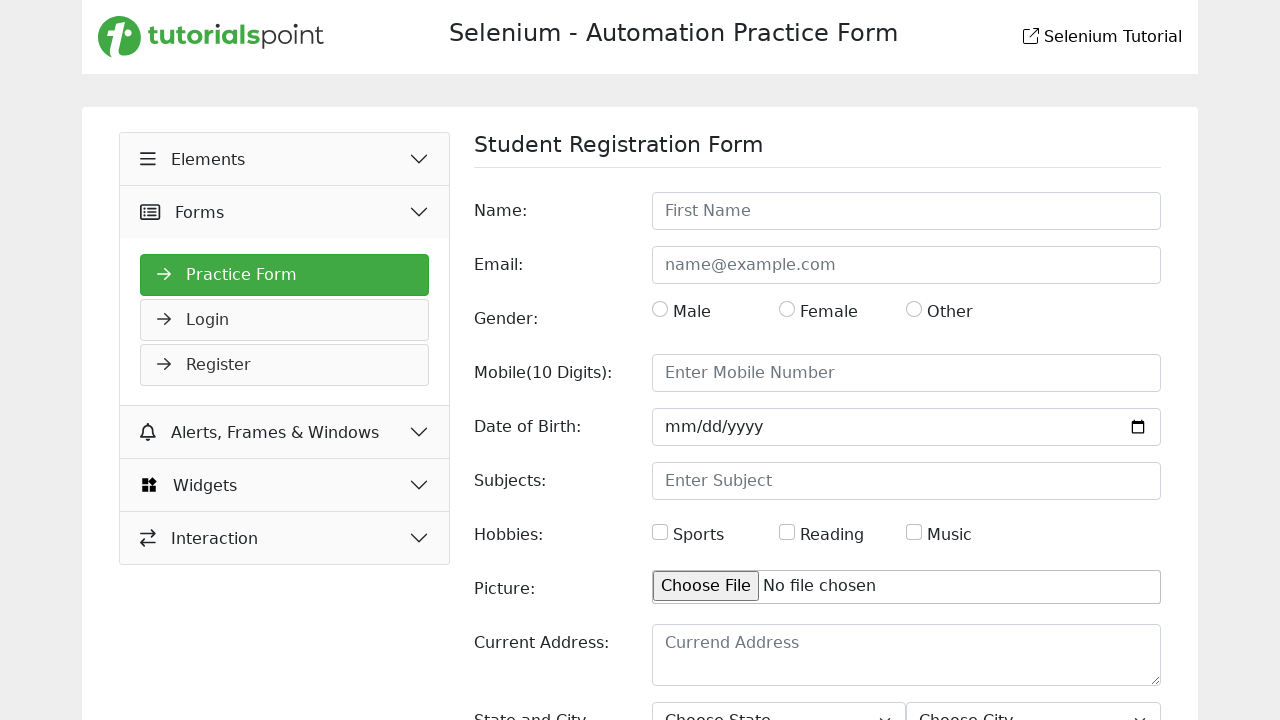